Tests dropdown selection functionality by selecting an option from a dropdown menu and verifying the selection

Starting URL: http://the-internet.herokuapp.com/dropdown

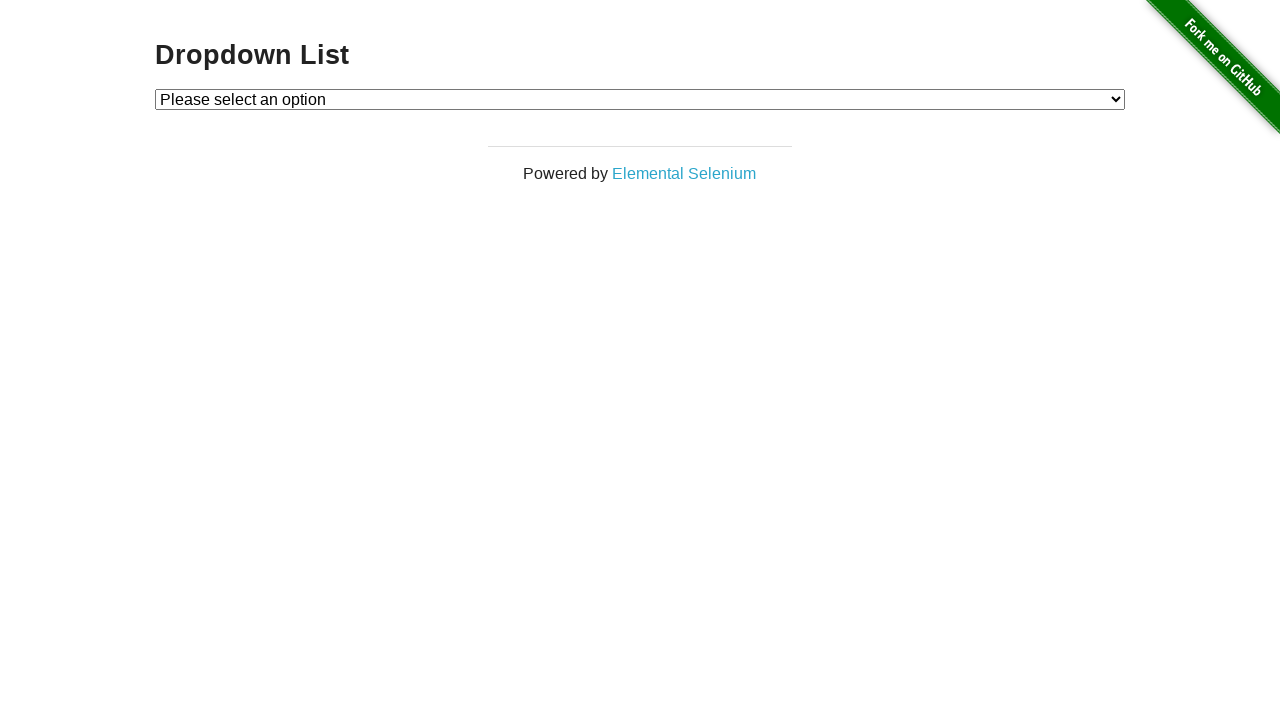

Located dropdown element with id 'dropdown'
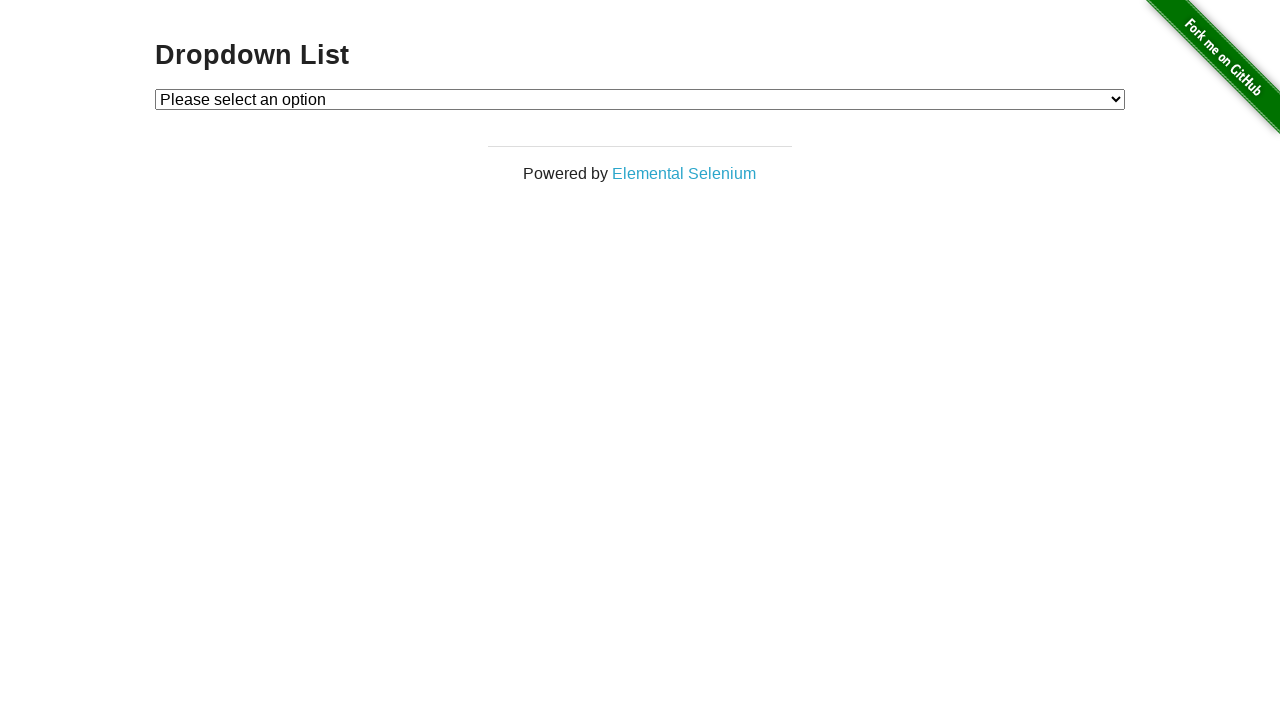

Selected option at index 2 from dropdown menu on #dropdown
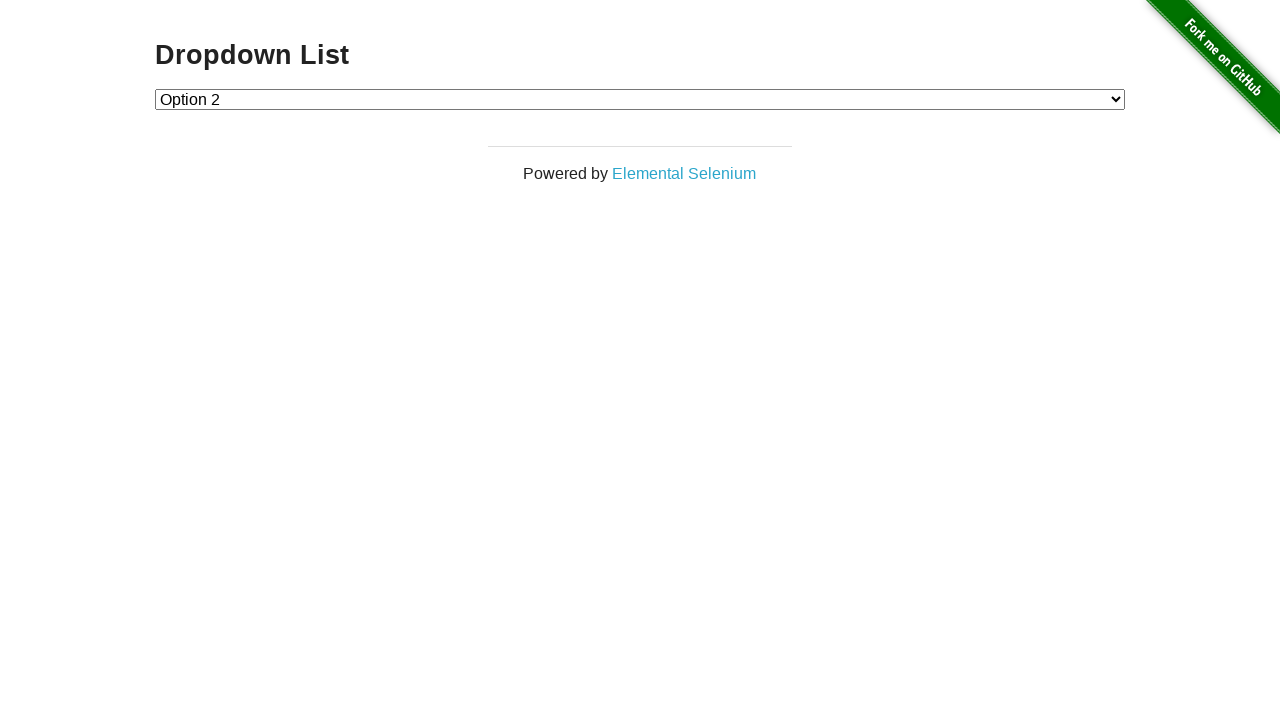

Retrieved the selected dropdown value
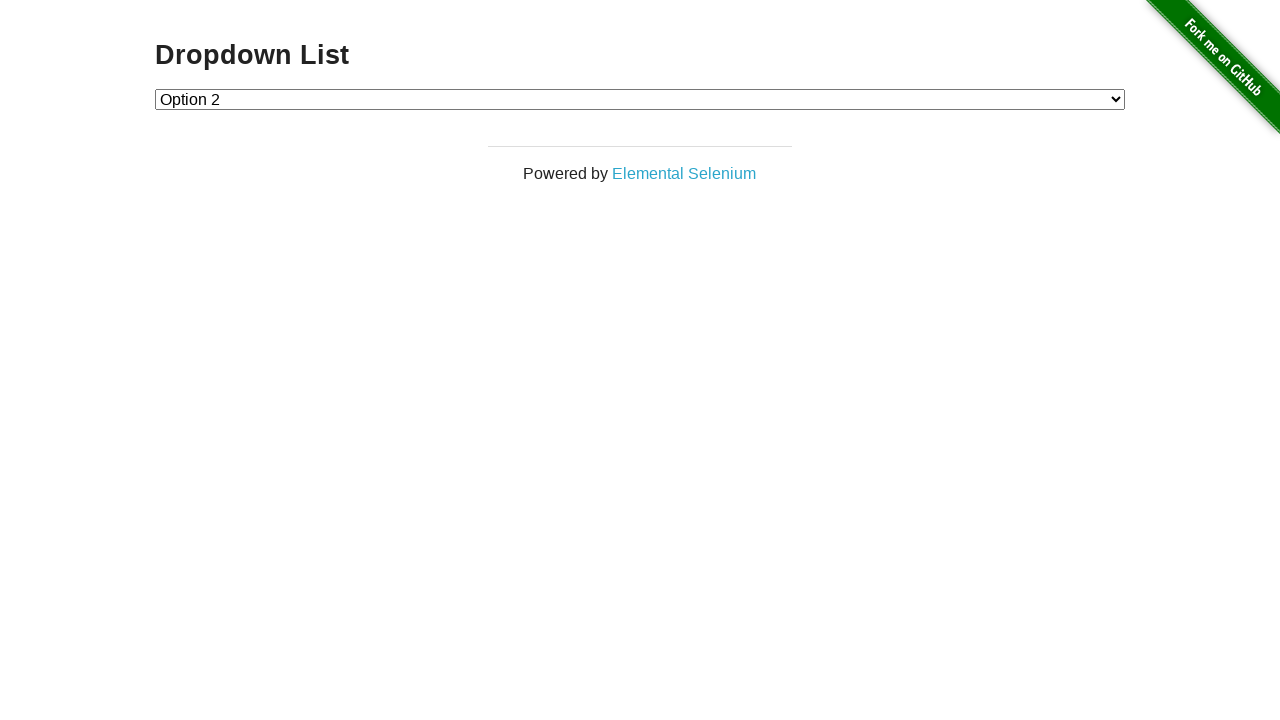

Verified that 'Option 2' is selected in the dropdown
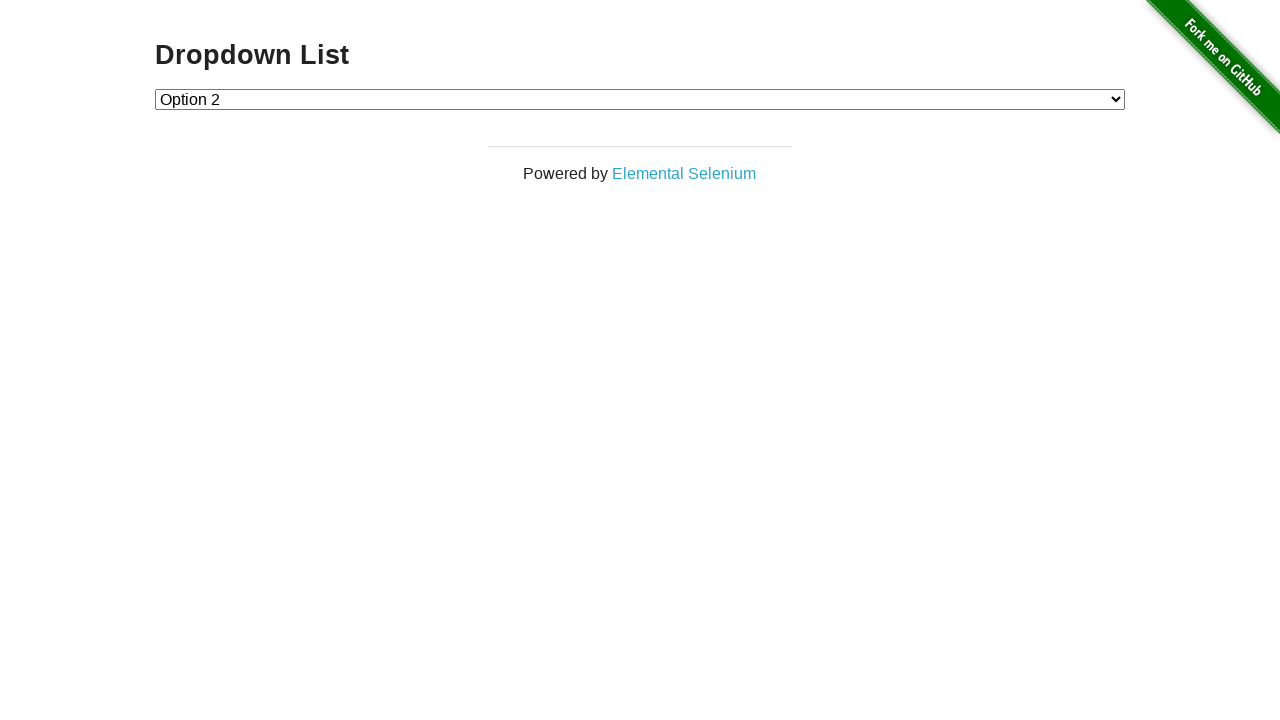

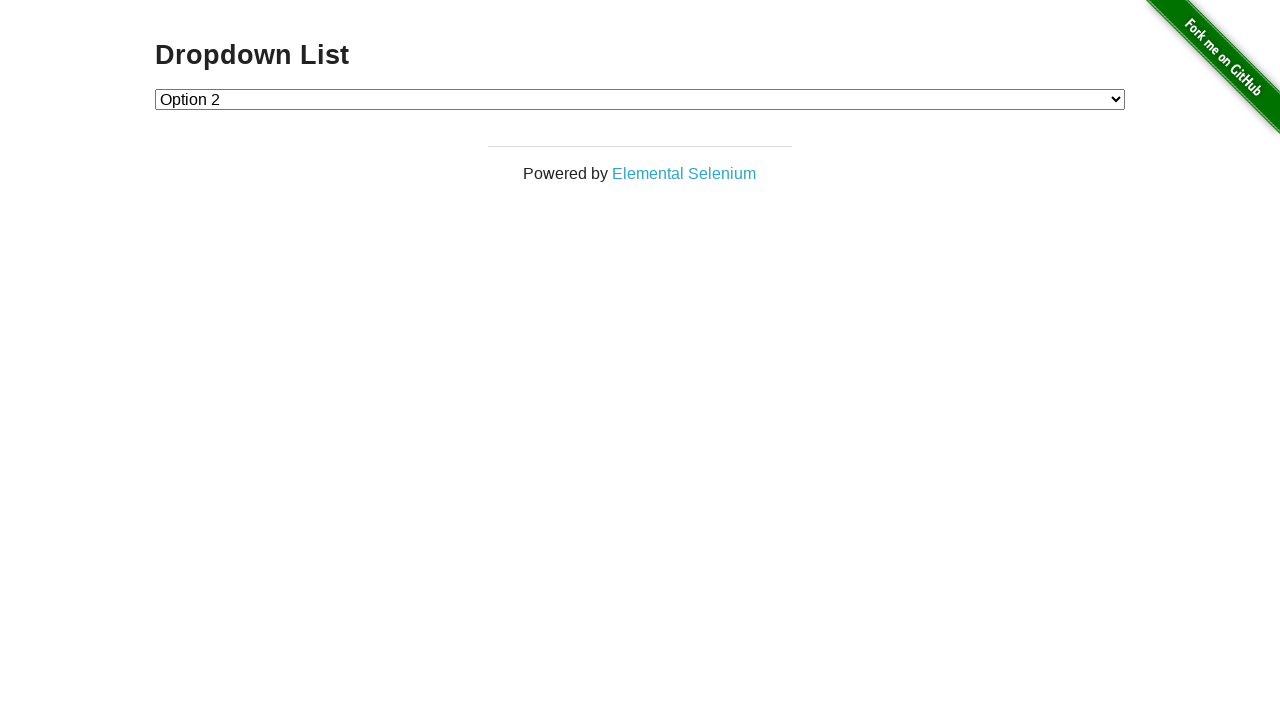